Tests mouse click functionality by navigating to a mouse event tracking page and performing a left click at specific coordinates to verify the click is registered correctly.

Starting URL: http://unixpapa.com/js/testmouse.html

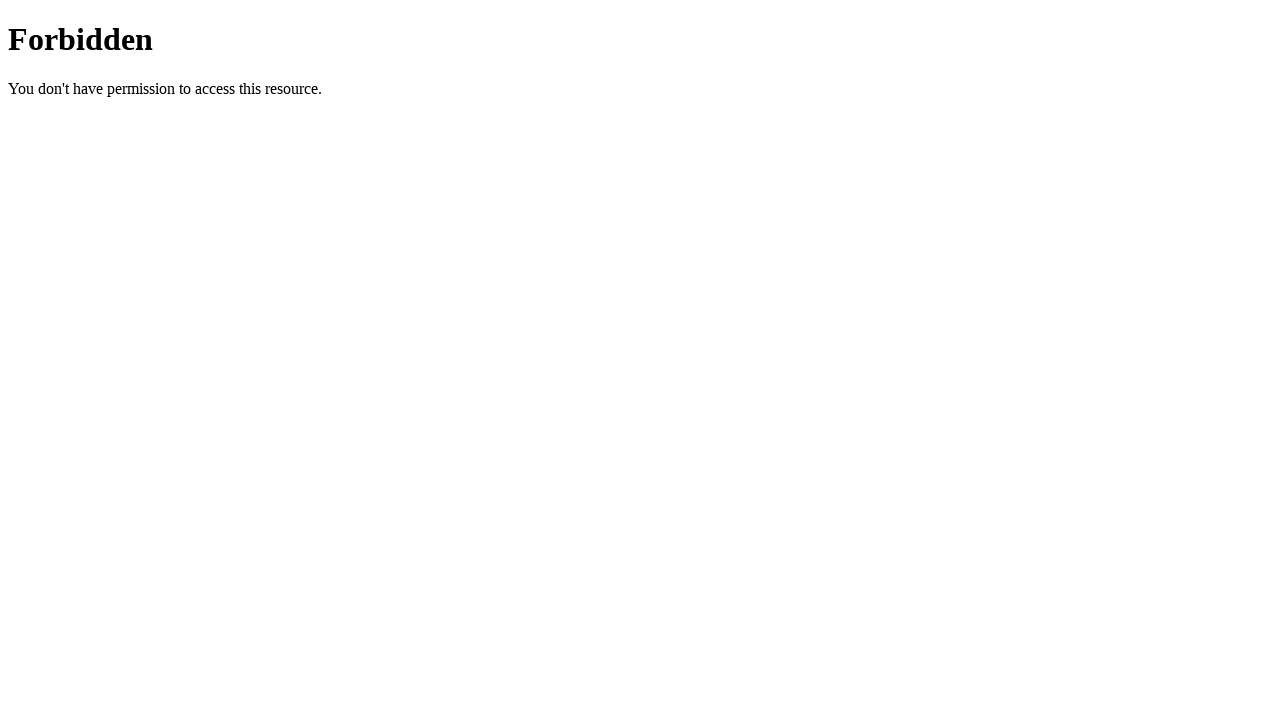

Navigated to mouse event tracking page
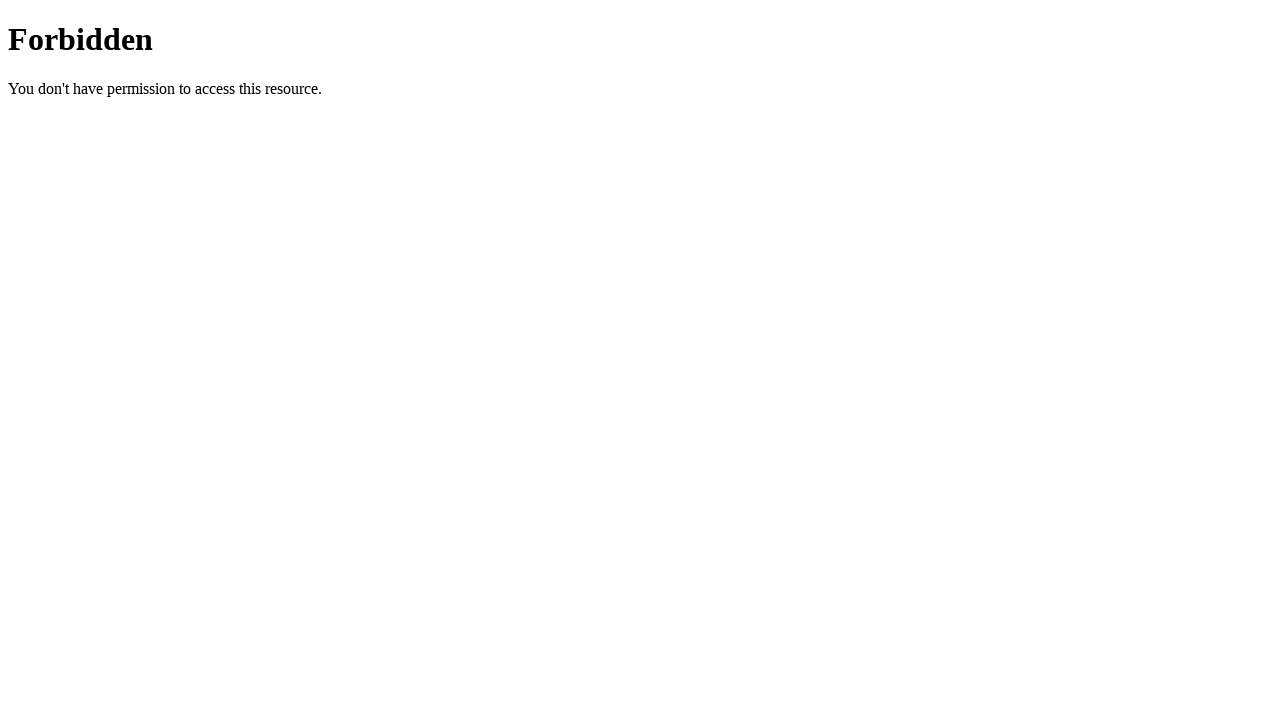

Set viewport size to 640x480
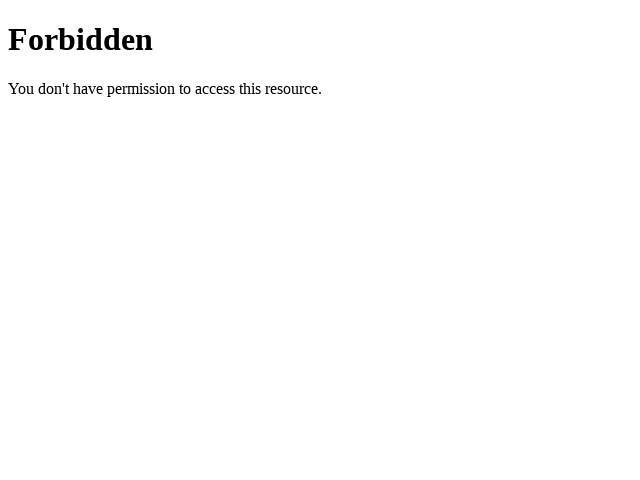

Performed left mouse click at coordinates (132, 103) at (132, 103)
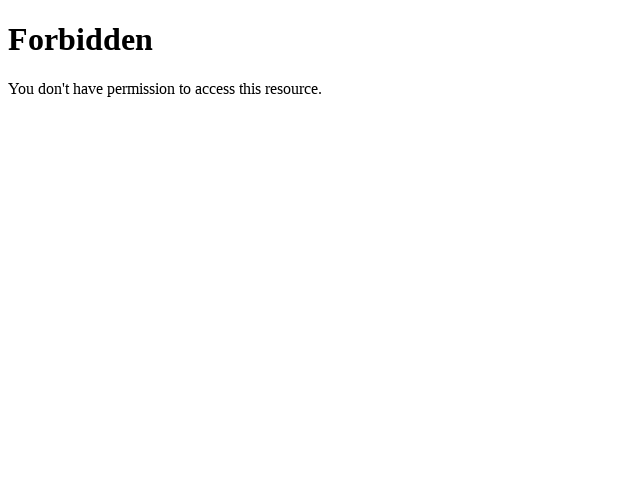

Waited 500ms for click feedback to register
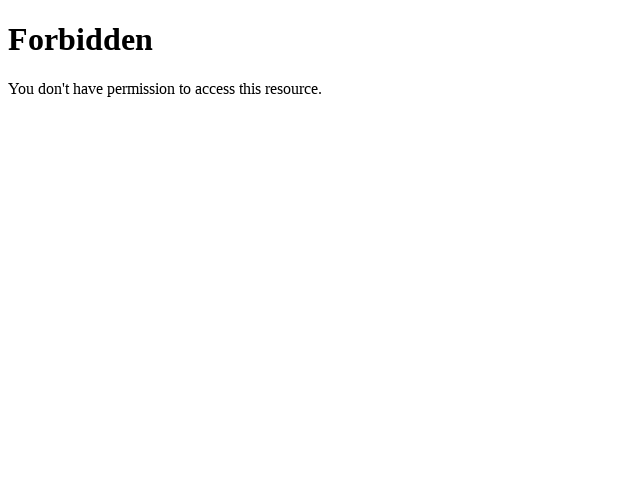

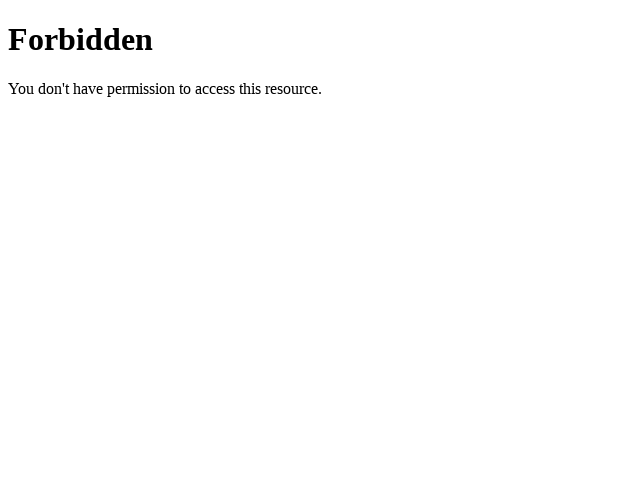